Tests multi-window handling by clicking a button that opens multiple windows, then switches between them to interact with alerts on the alert page and dropdown elements on the dropdowns page.

Starting URL: https://letcode.in/window

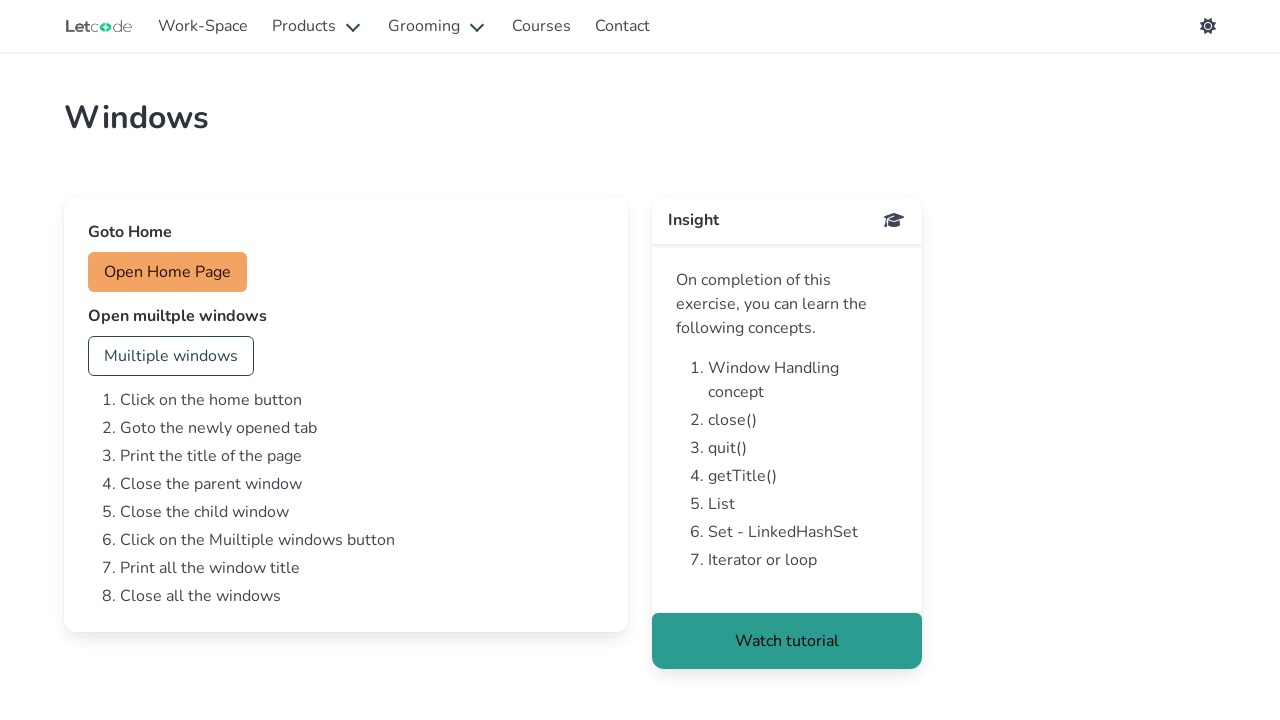

Clicked button to open multiple windows at (171, 356) on #multi
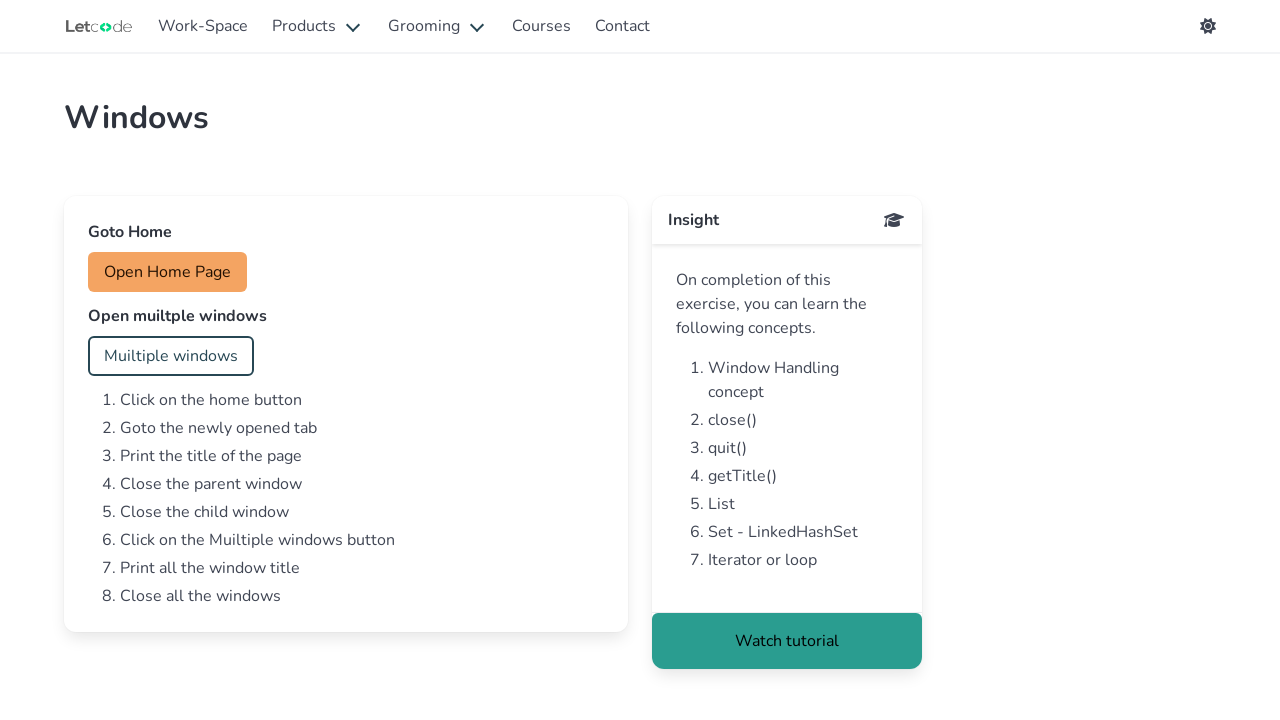

Waited for new windows to open
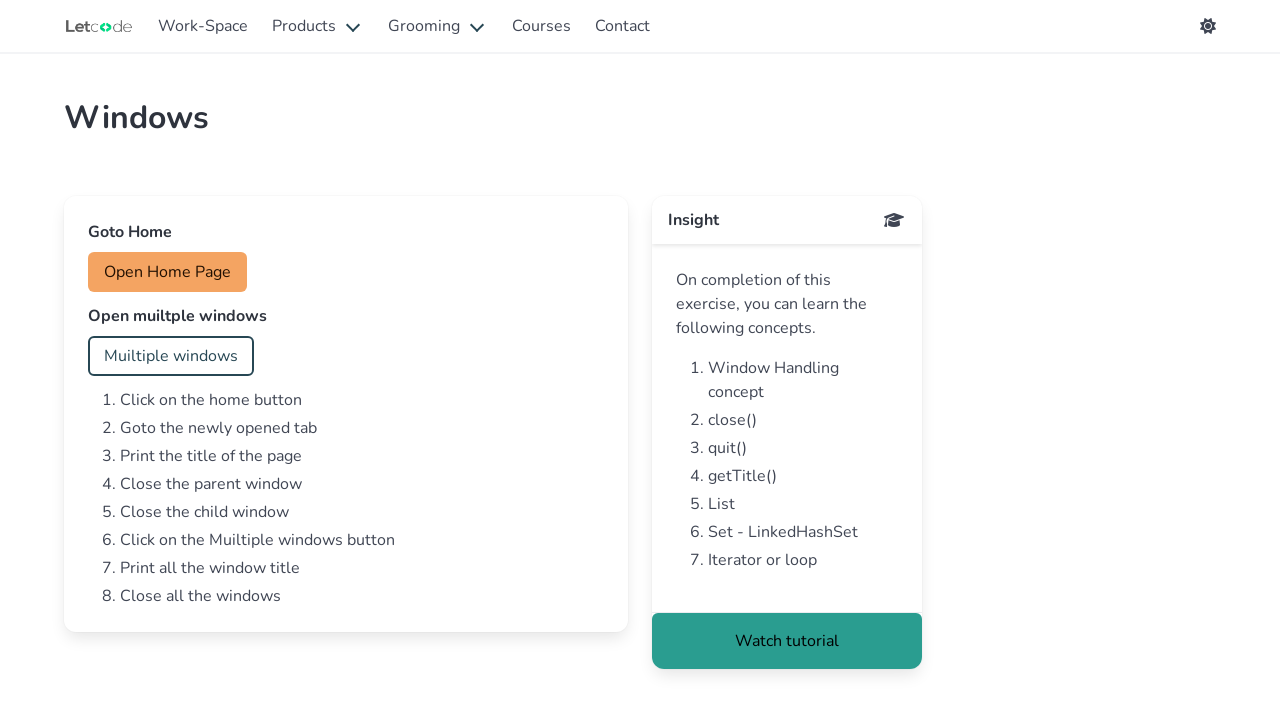

Retrieved all pages from context
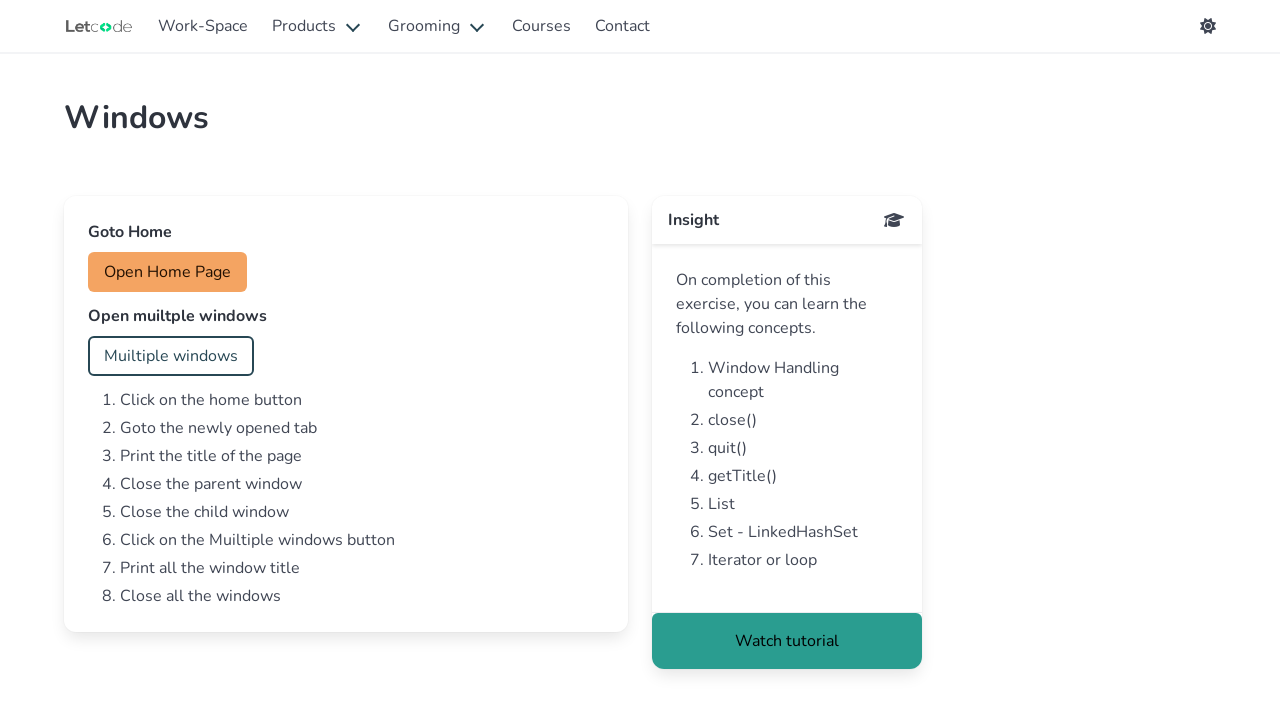

Set up dialog handler for confirm alert on alert page
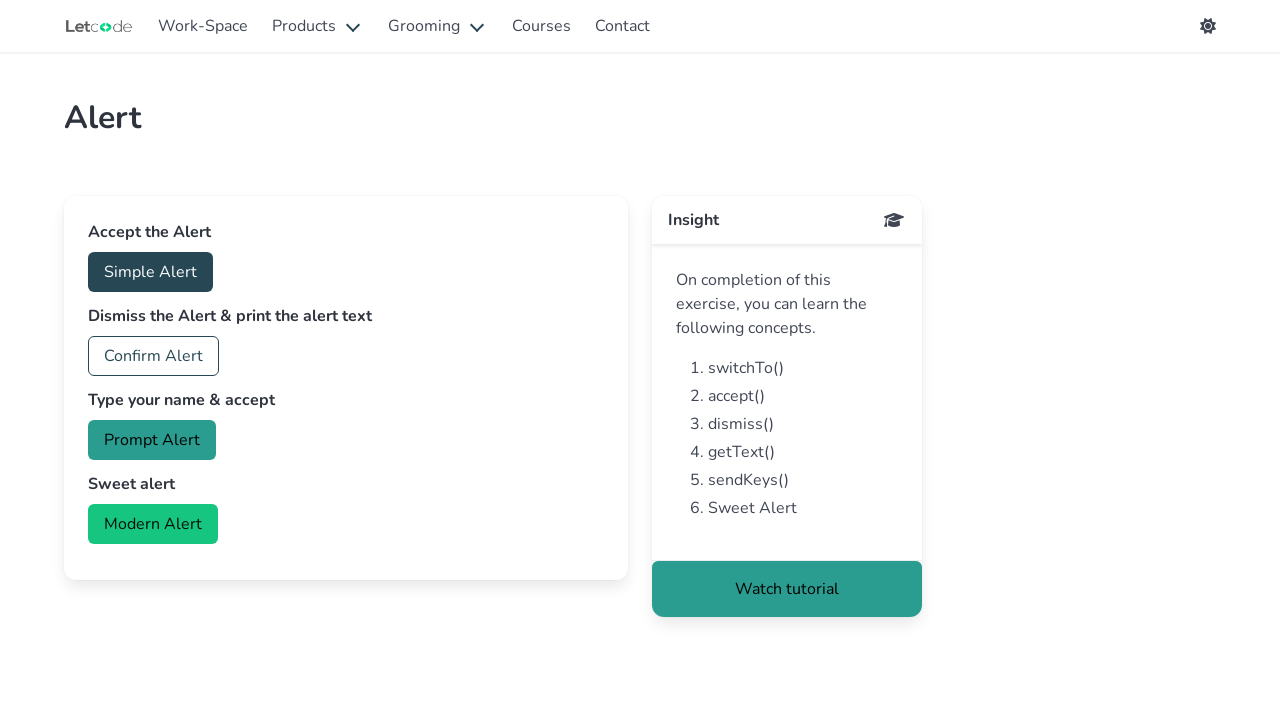

Clicked confirm button on alert page at (154, 356) on #confirm
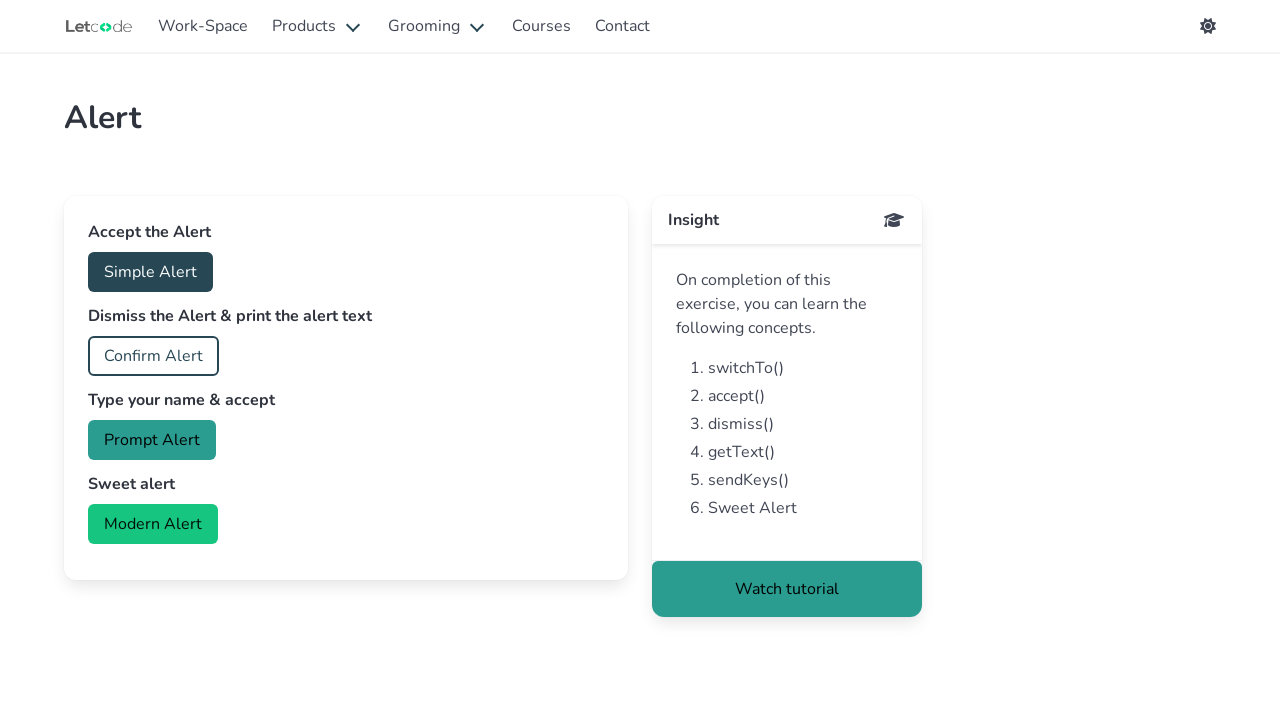

Waited for confirm dialog to be handled
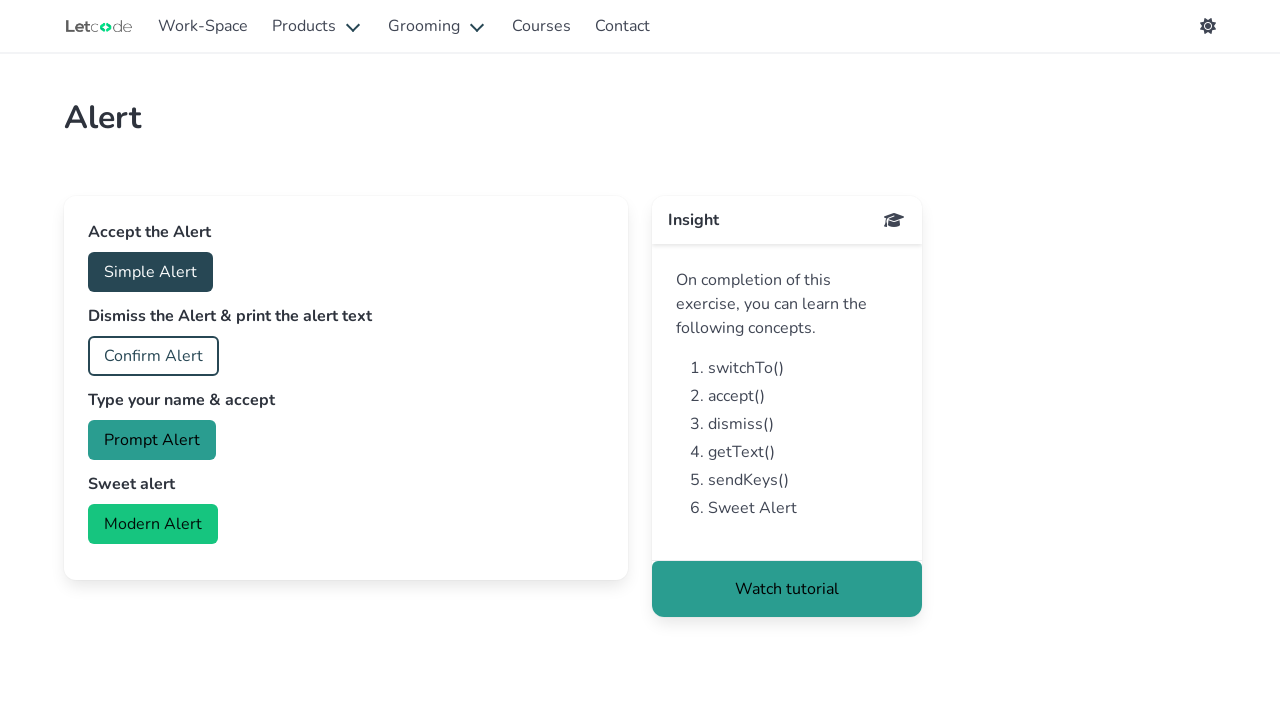

Set up dialog handler for prompt alert with input 'pooja'
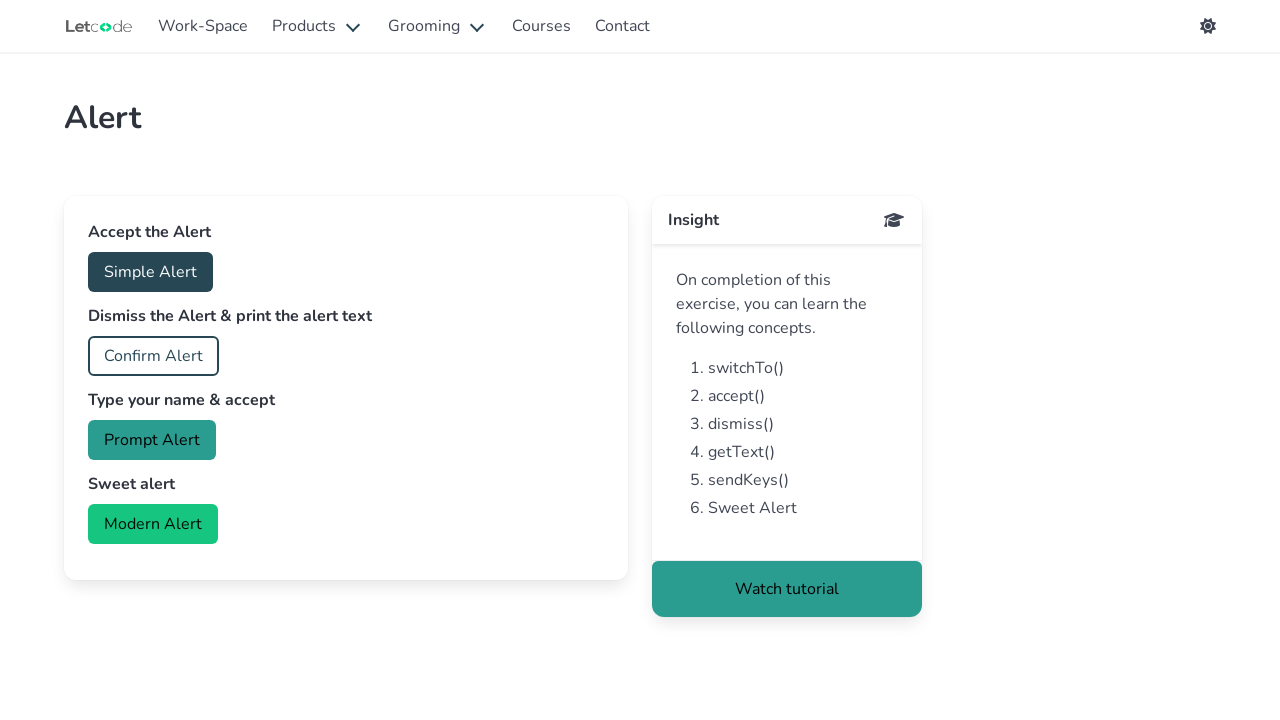

Clicked prompt button on alert page at (152, 440) on #prompt
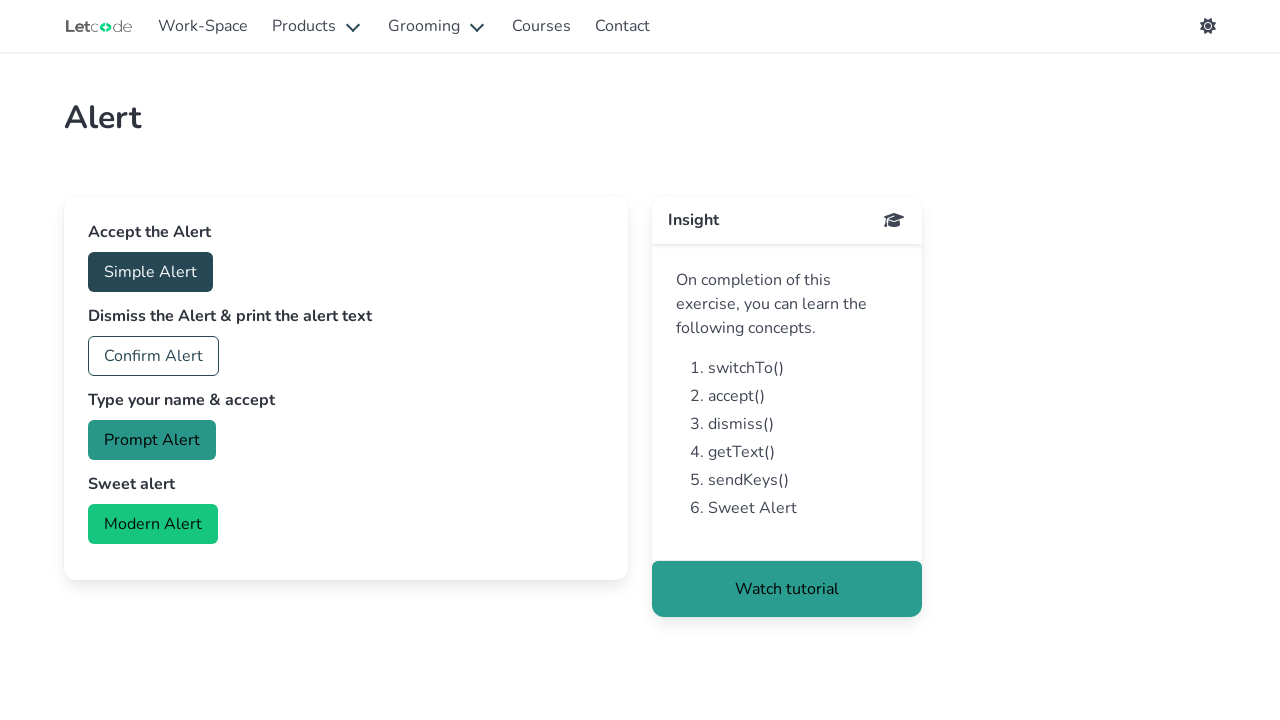

Waited for prompt dialog to be handled
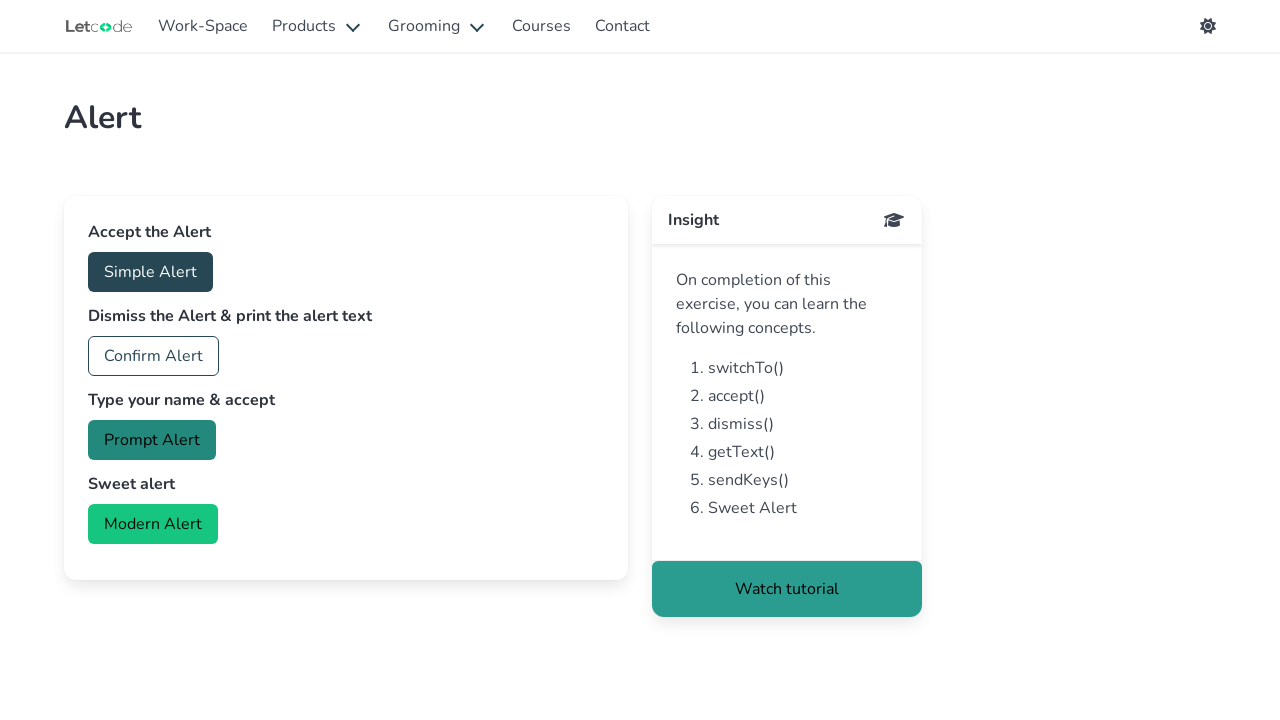

Waited for fruits dropdown to be visible on dropdowns page
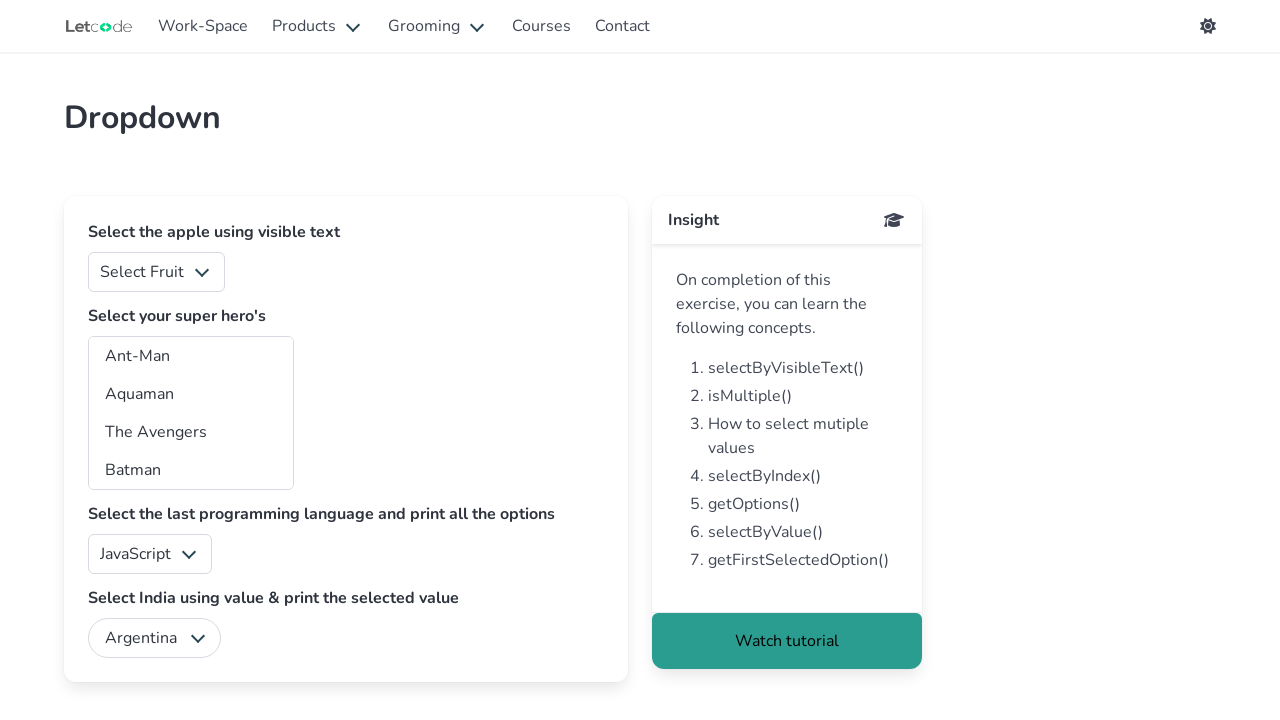

Retrieved all options from fruits dropdown (6 options found)
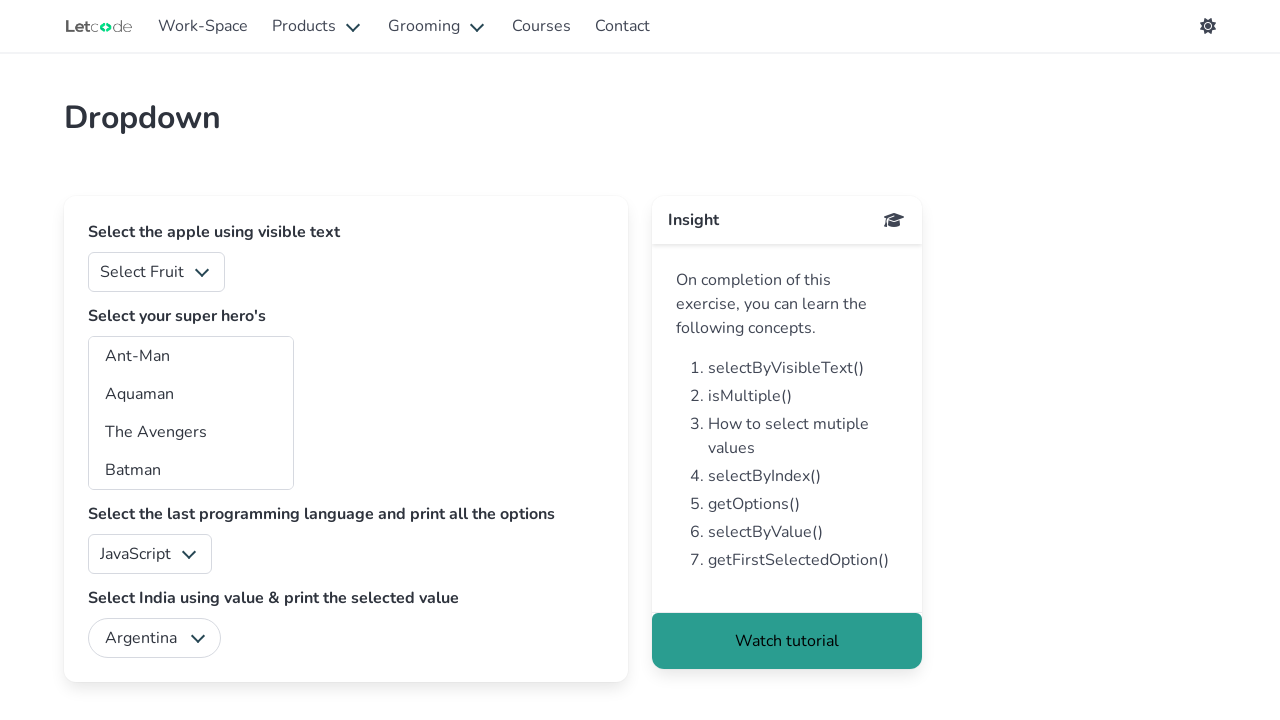

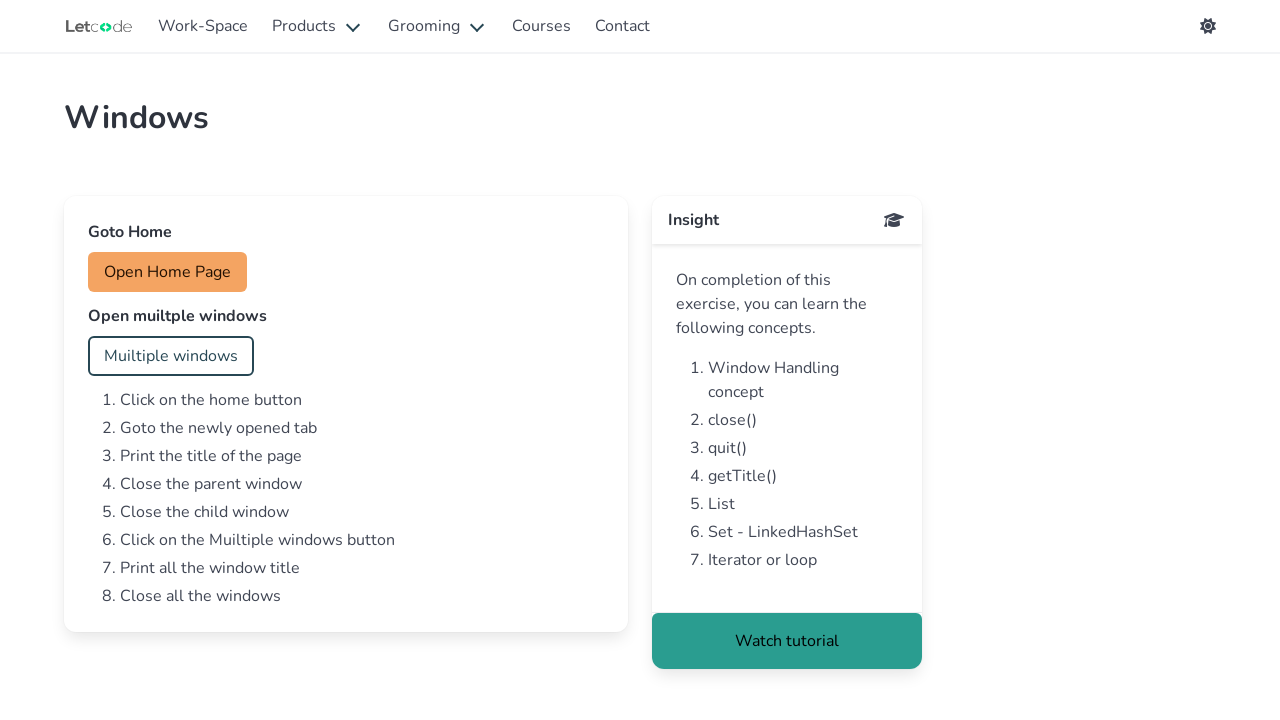